Tests iframe interaction on W3Schools by switching to an iframe, highlighting a submit button element with JavaScript, and switching back to the main content

Starting URL: https://www.w3schools.com/jsref/tryit.asp?filename=tryjsref_submit_get

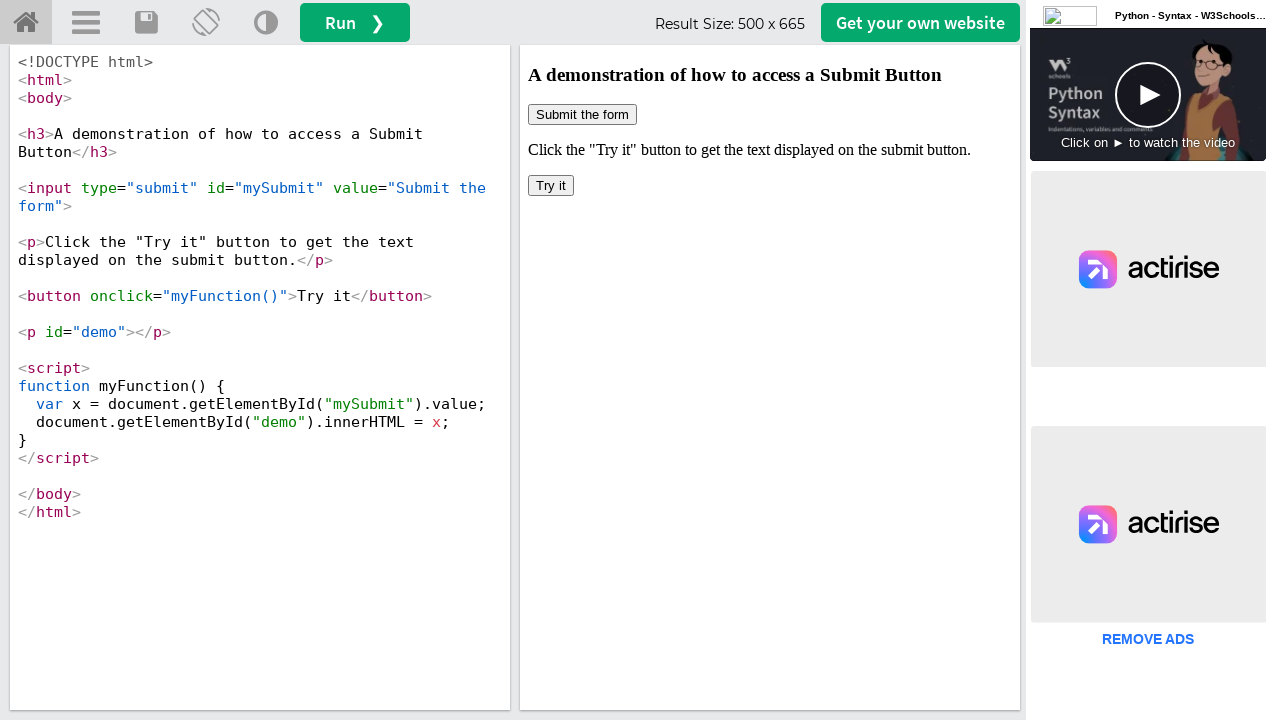

Located the iframeResult iframe
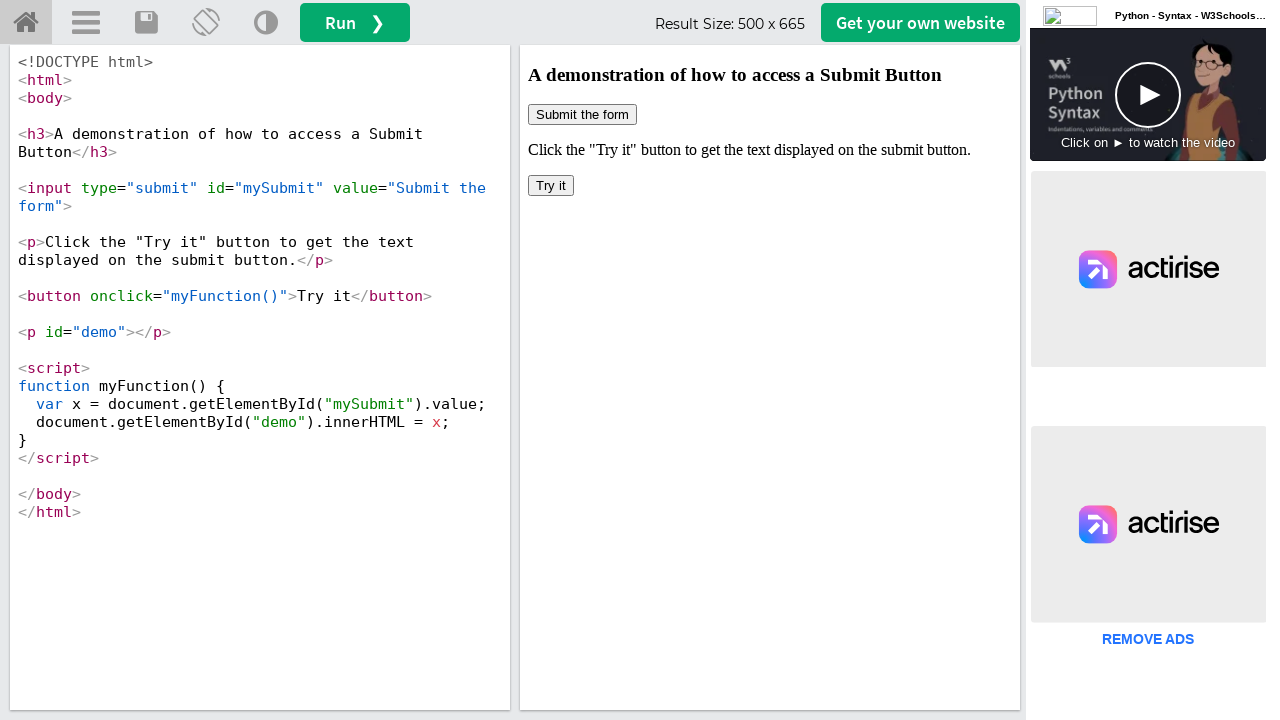

Located the submit button (#mySubmit) within the iframe
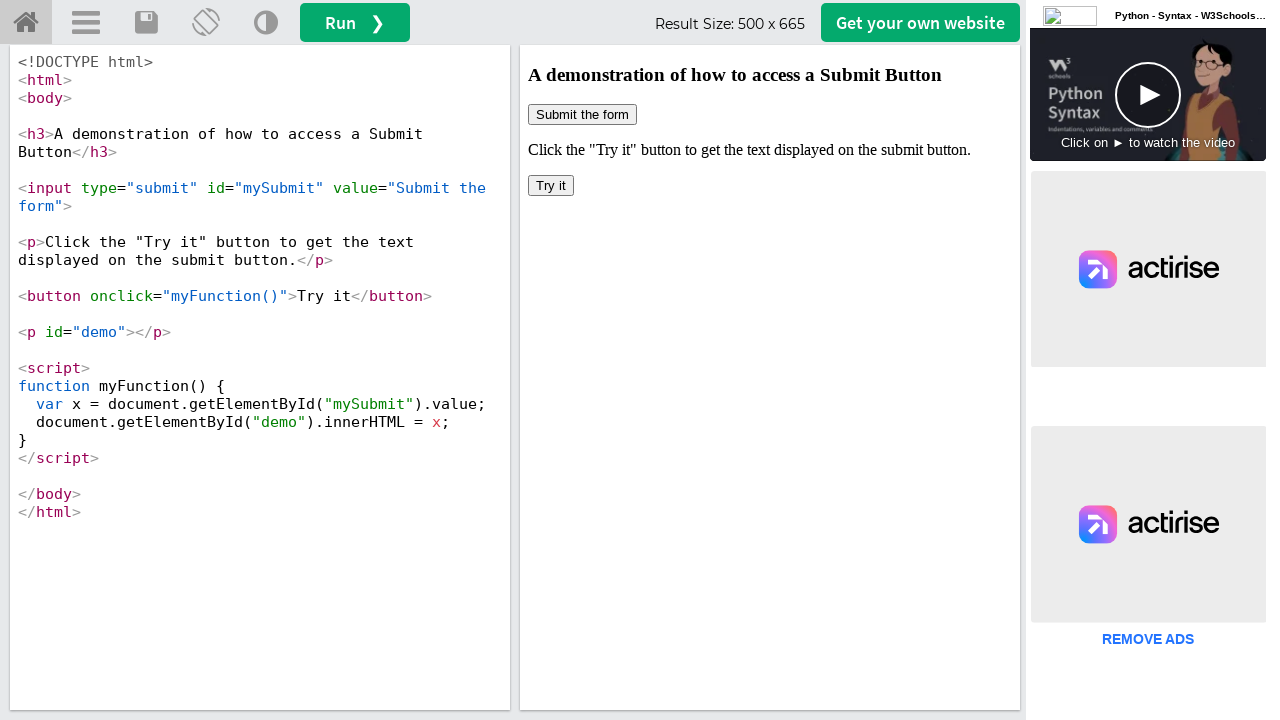

Applied red border style to the submit button using JavaScript
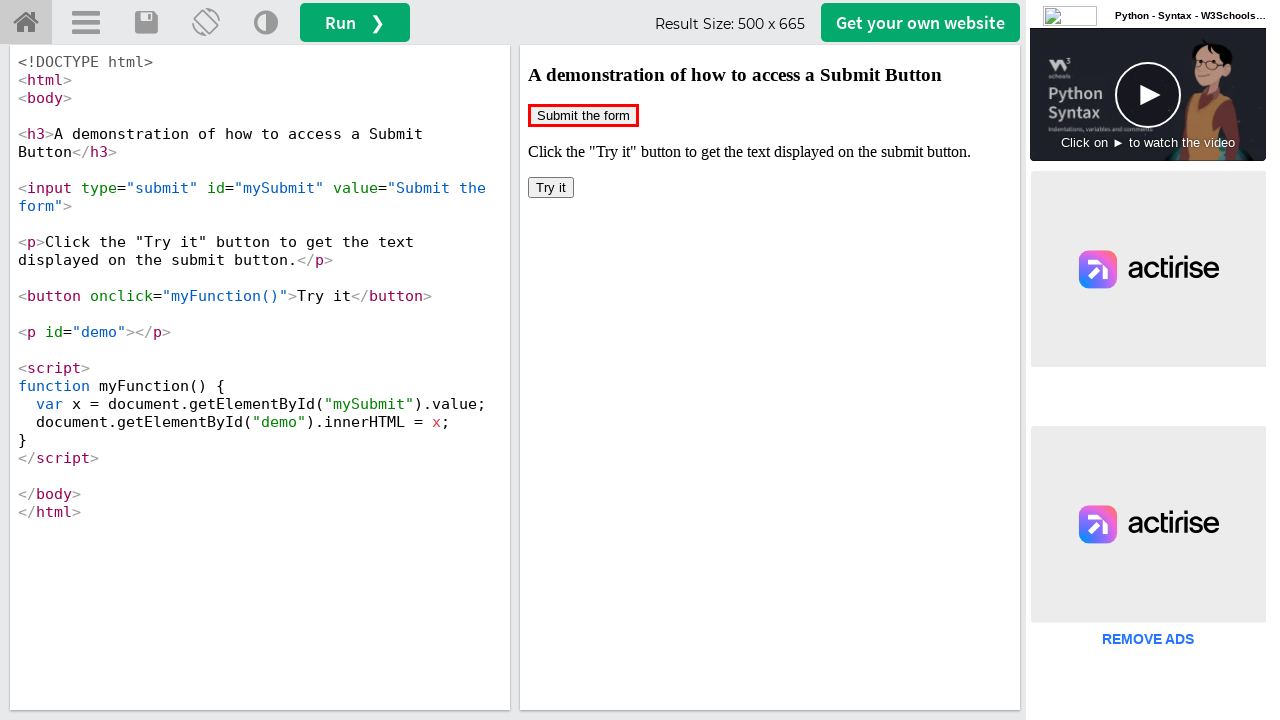

Retrieved all iframes from the page
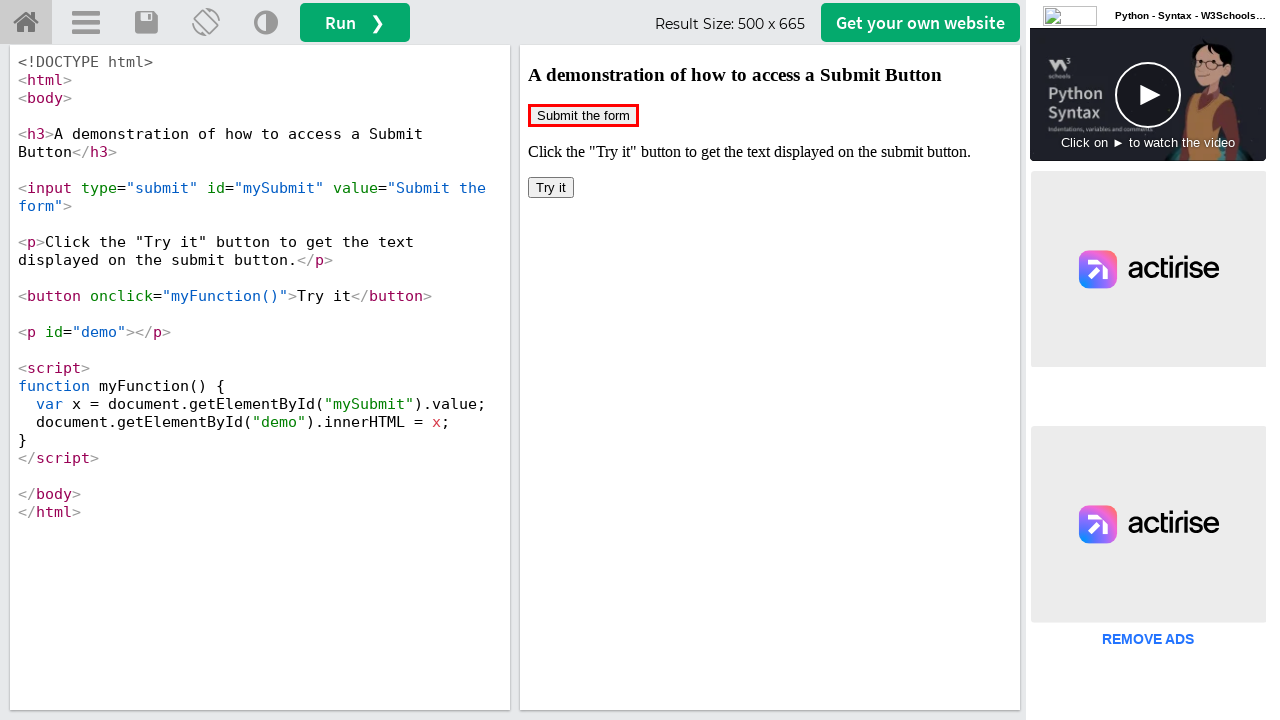

Verified that iframes exist on the page (assertion passed)
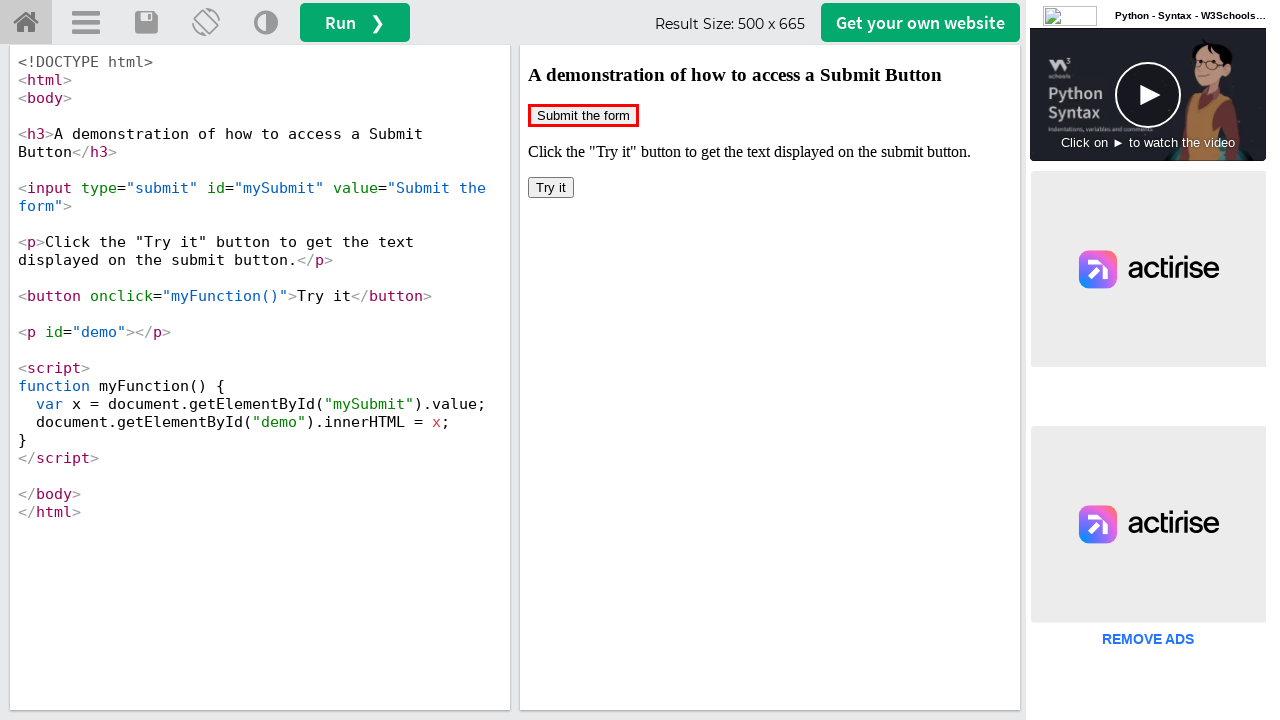

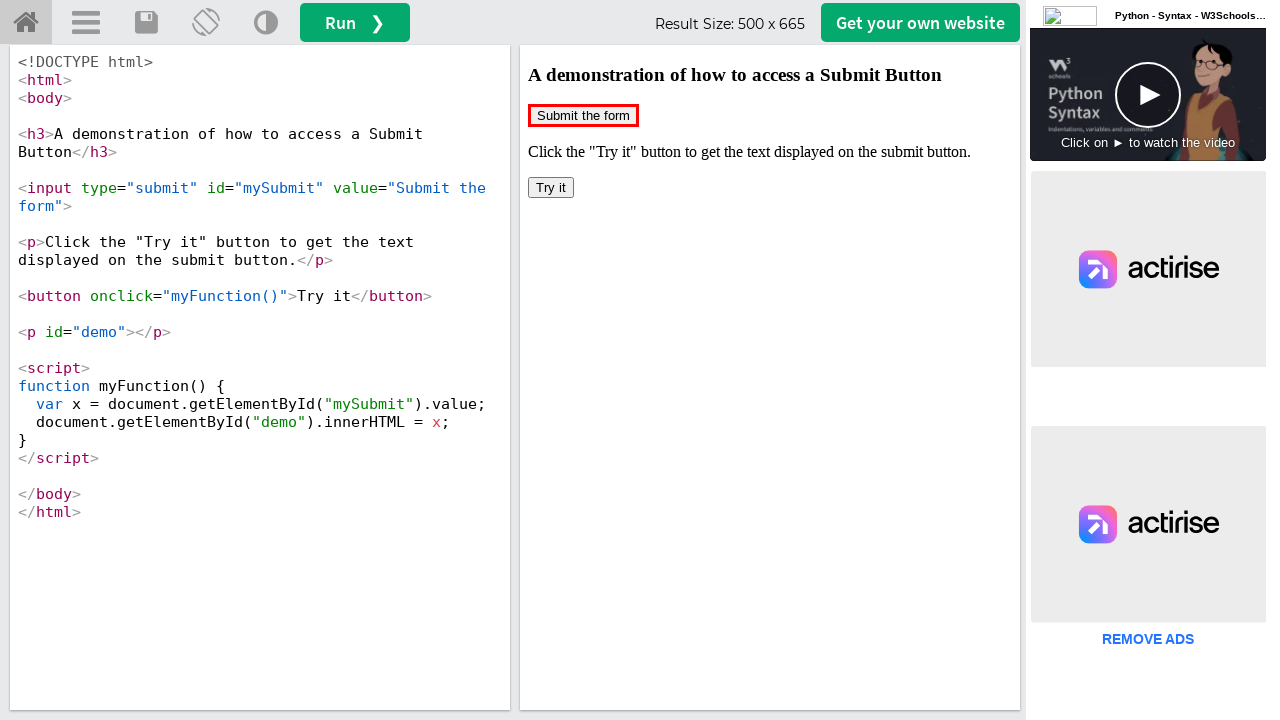